Tests window handling using list-based approach to switch between windows and verify content

Starting URL: https://the-internet.herokuapp.com/windows

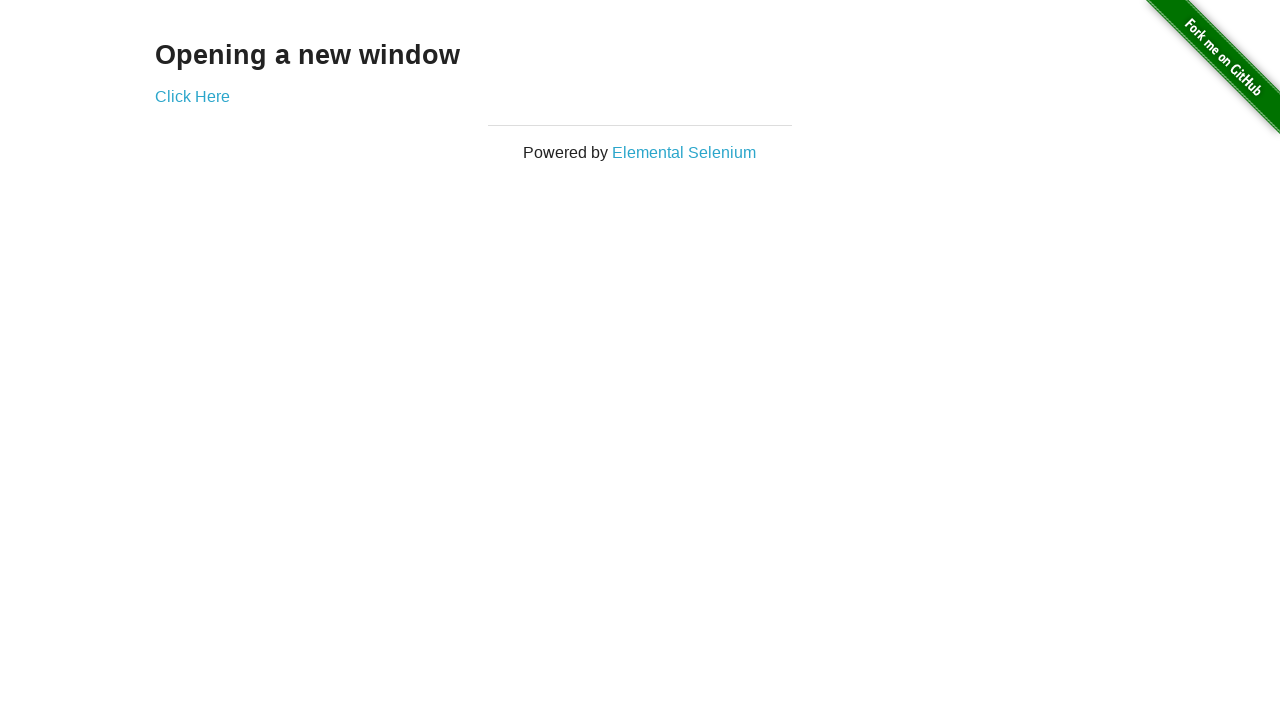

Verified heading text is 'Opening a new window'
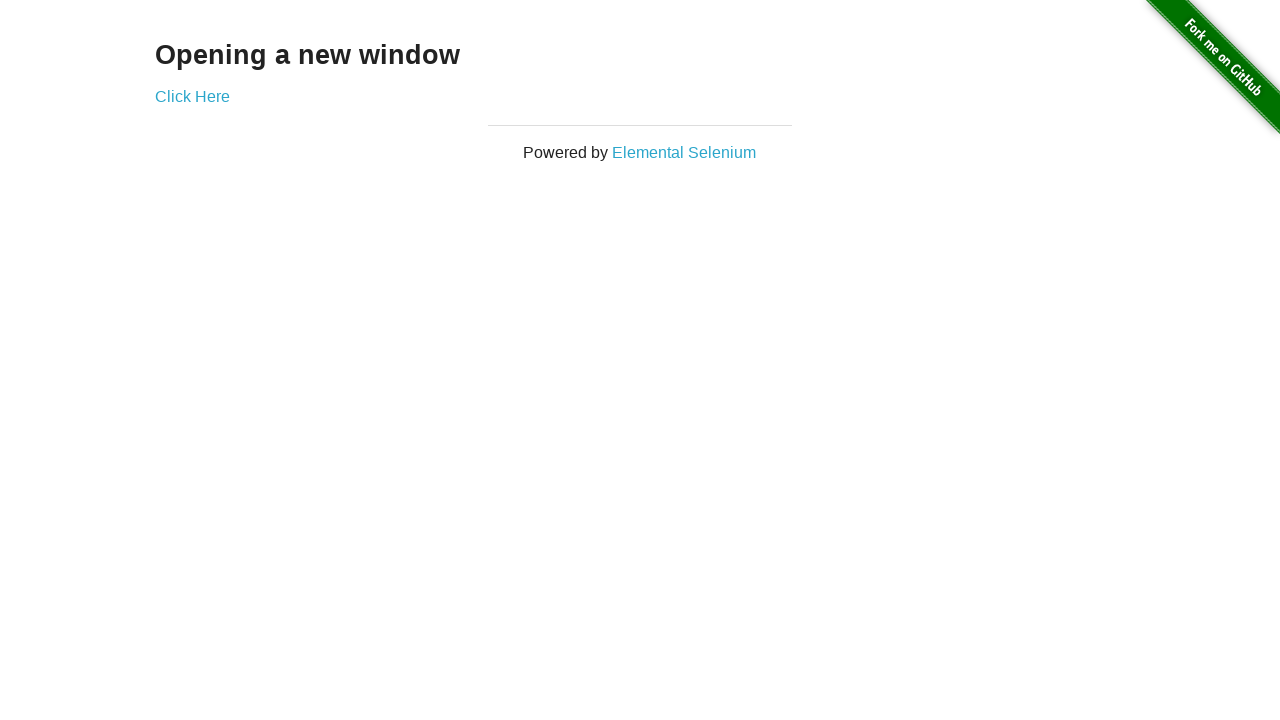

Verified first page title is 'The Internet'
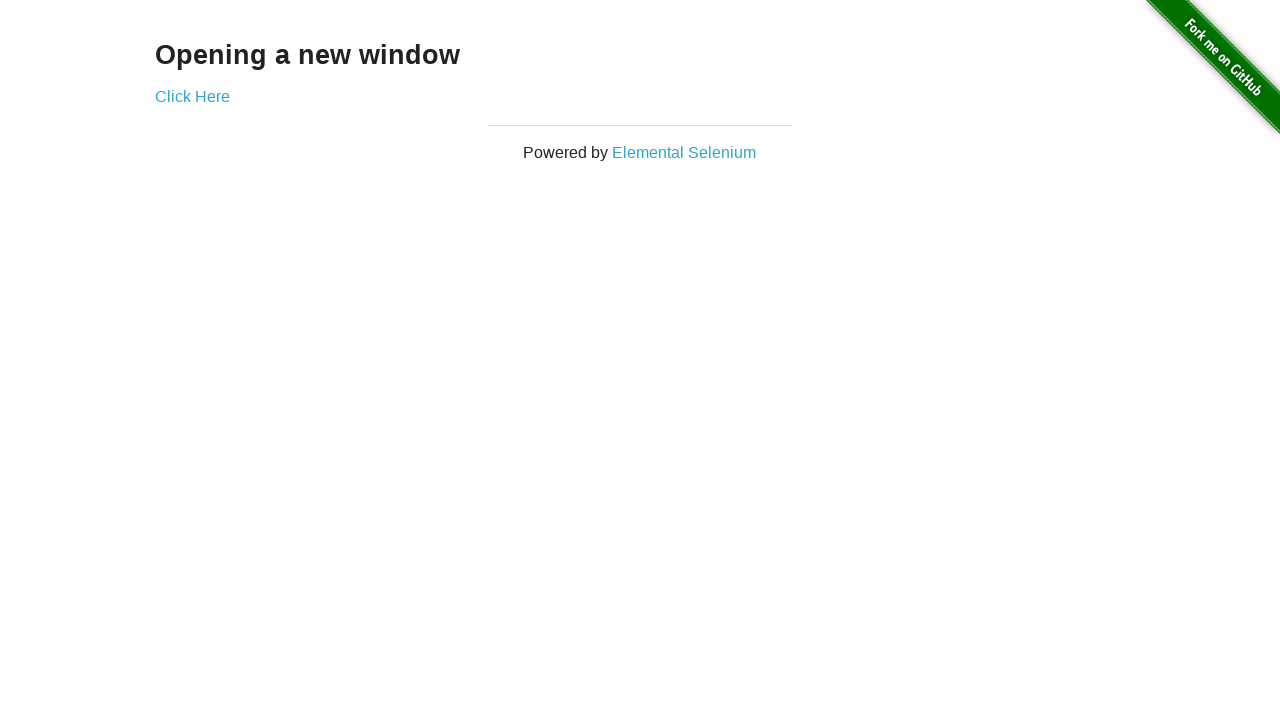

Clicked link to open new window at (192, 96) on xpath=(//a)[2]
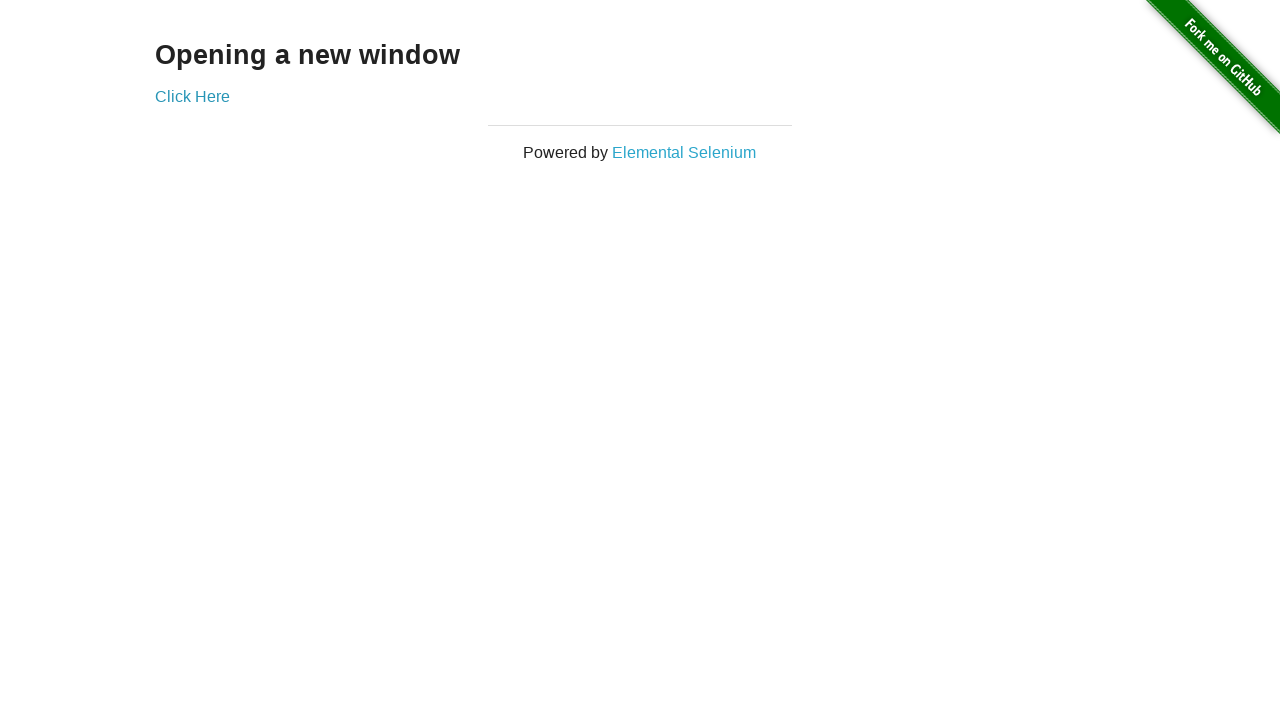

New window opened and captured
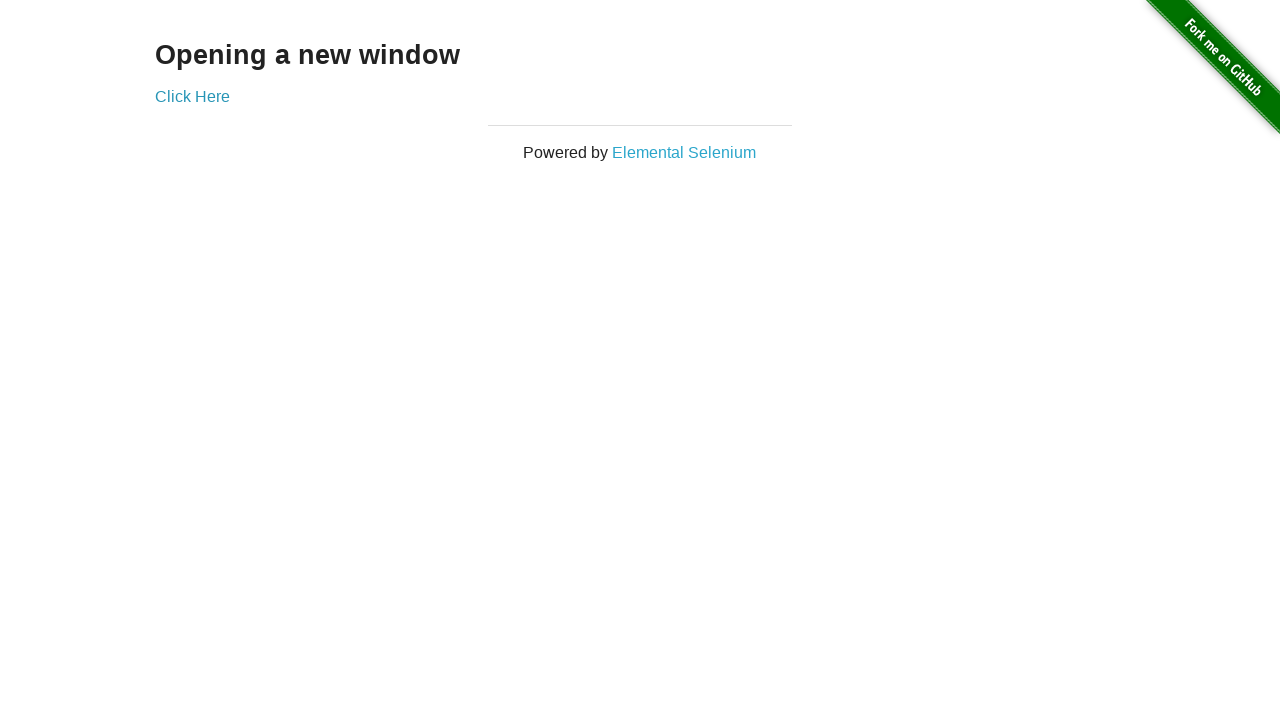

Verified new window page title is 'New Window'
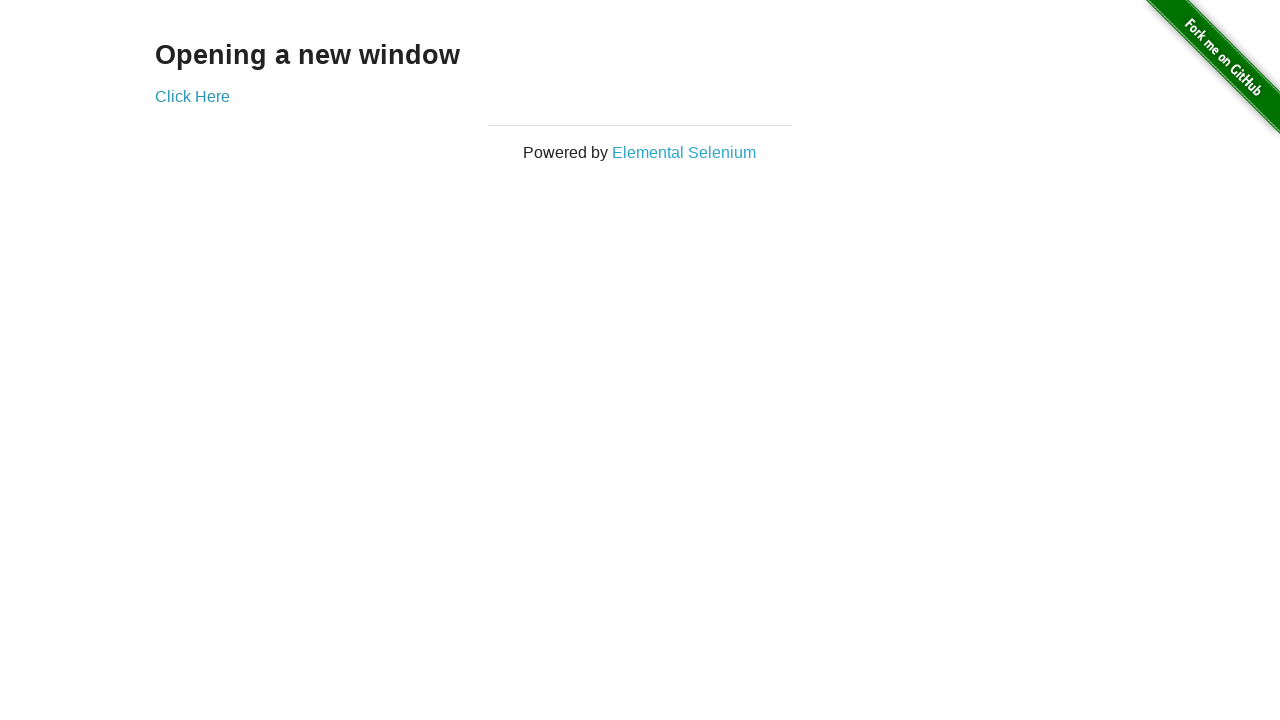

Verified original page title is still 'The Internet'
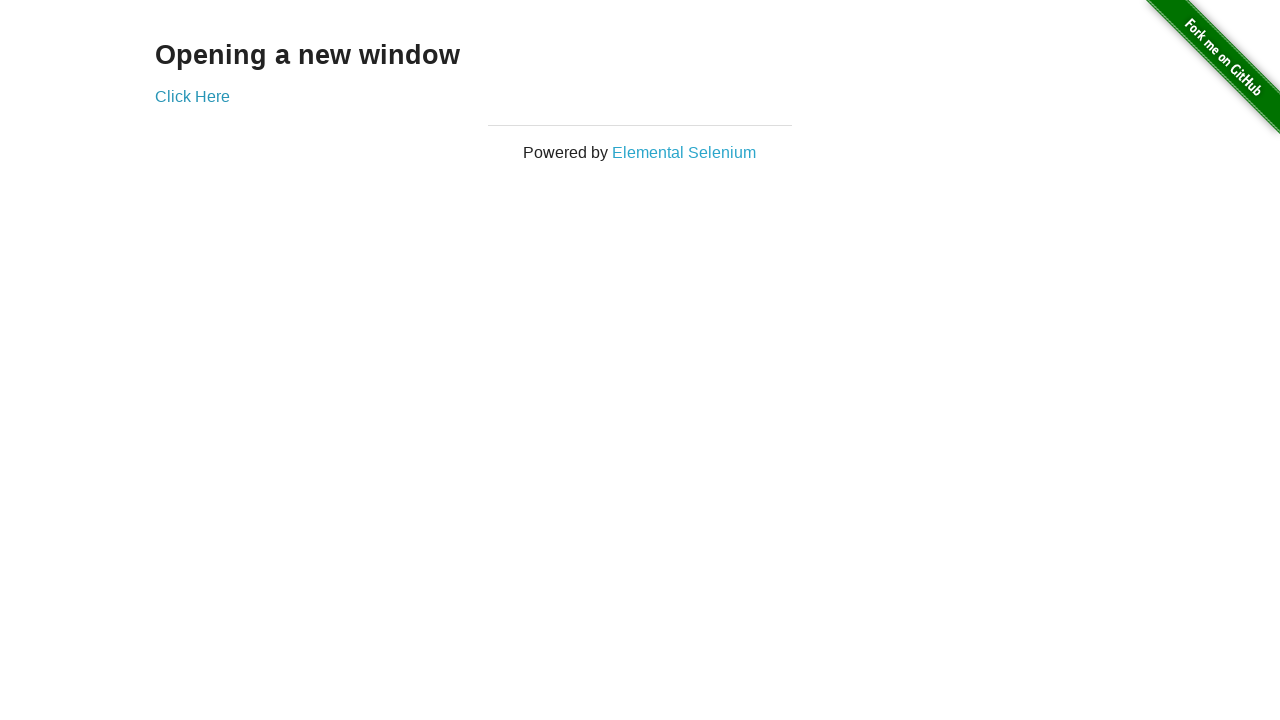

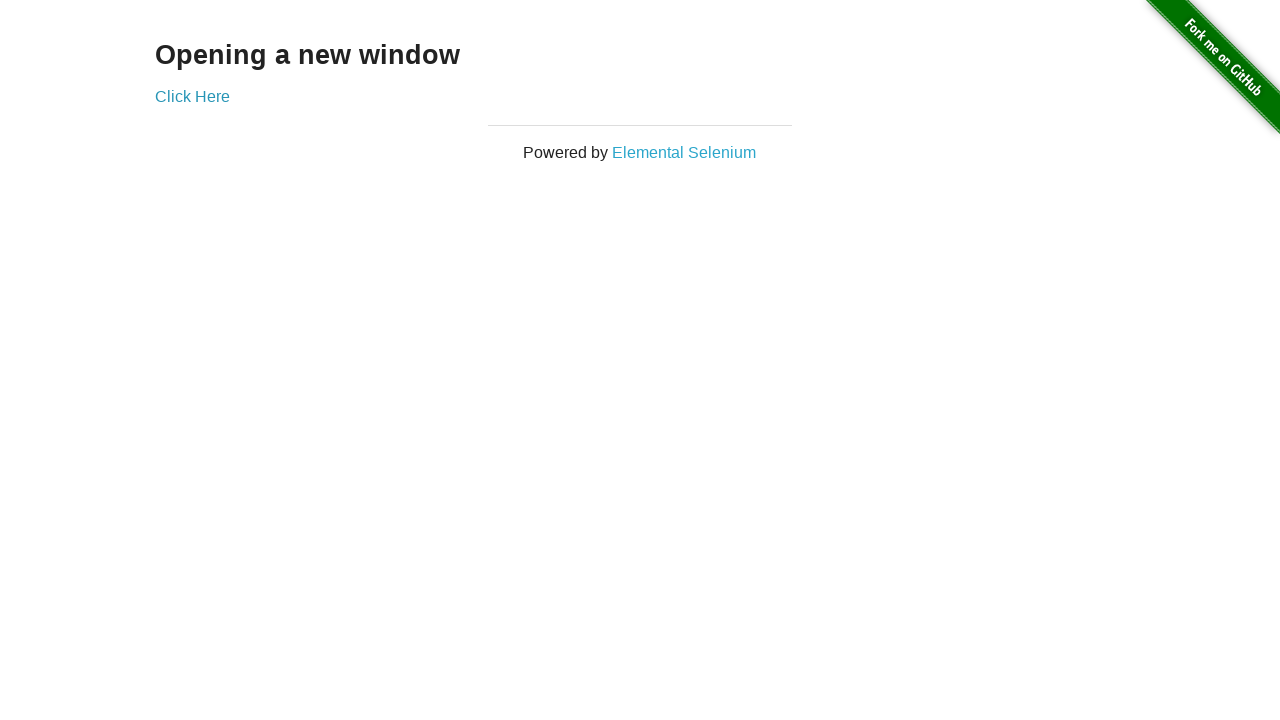